Tests an explicit wait exercise by waiting for a price element to show "100", then clicking a book button, reading a value, calculating a mathematical formula (log of absolute value of 12*sin(x)), entering the answer, and submitting the solution.

Starting URL: http://suninjuly.github.io/explicit_wait2.html

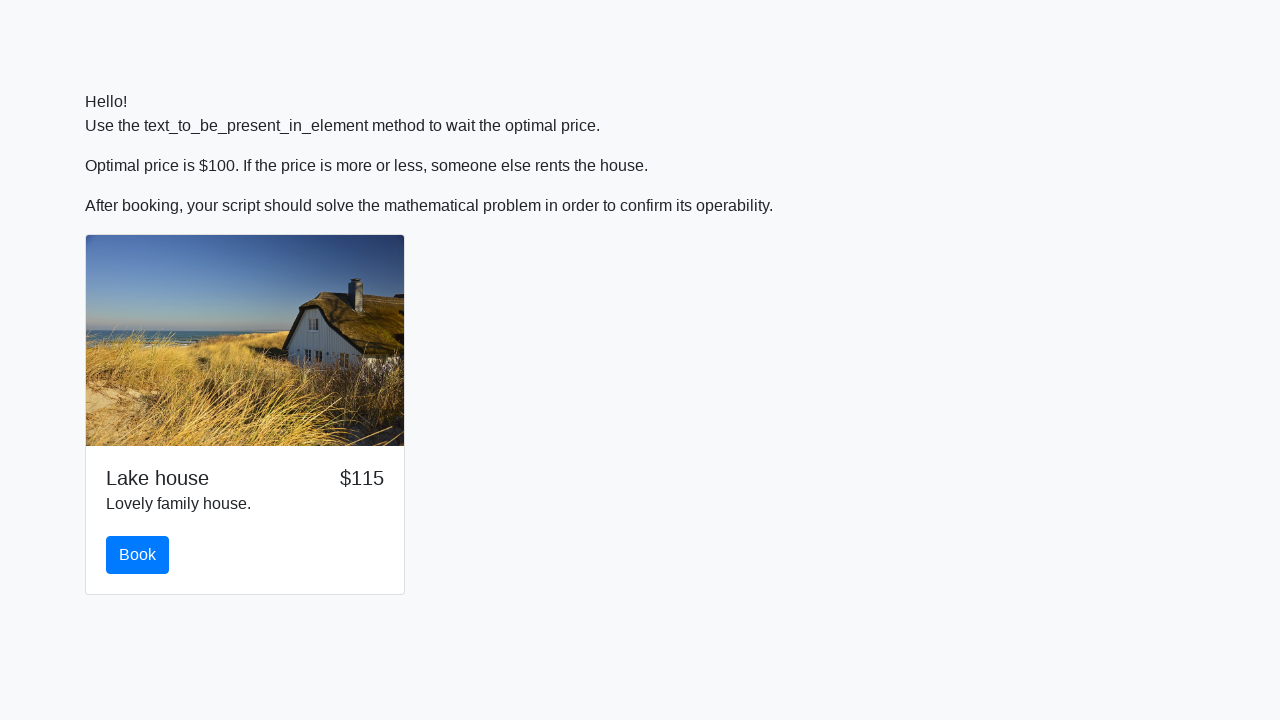

Waited for price element to show '100'
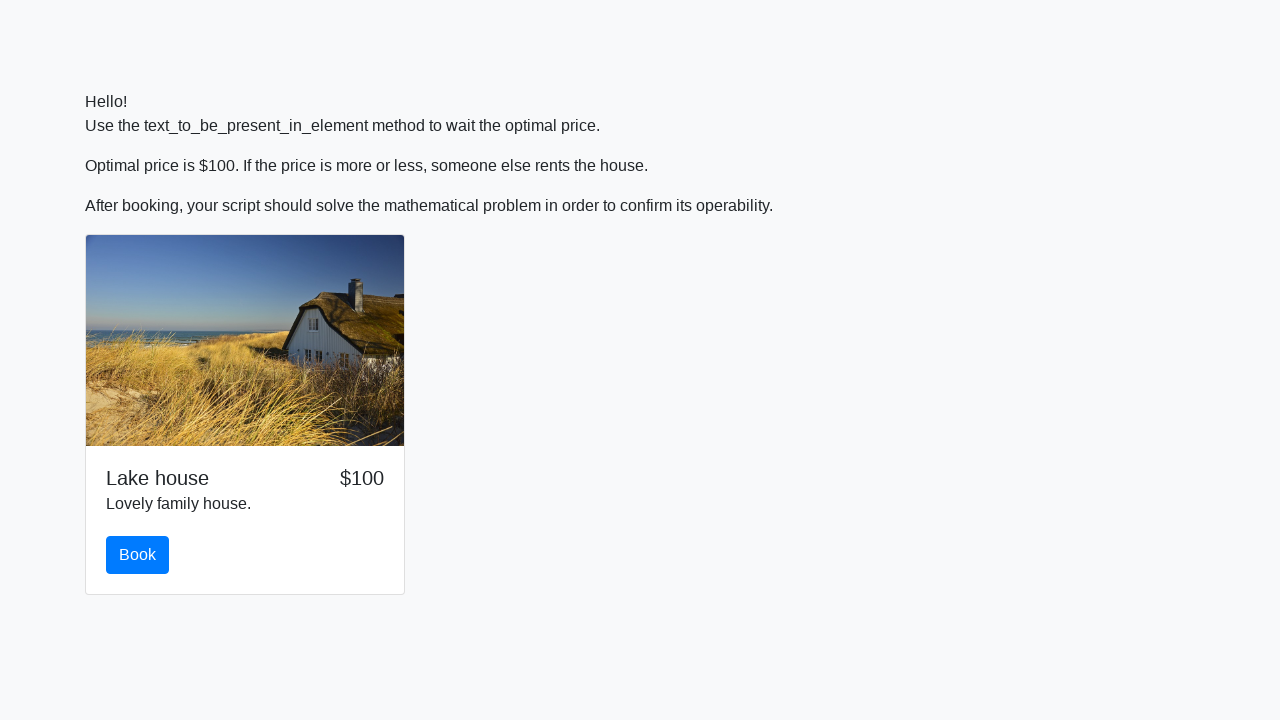

Clicked the book button at (138, 555) on #book
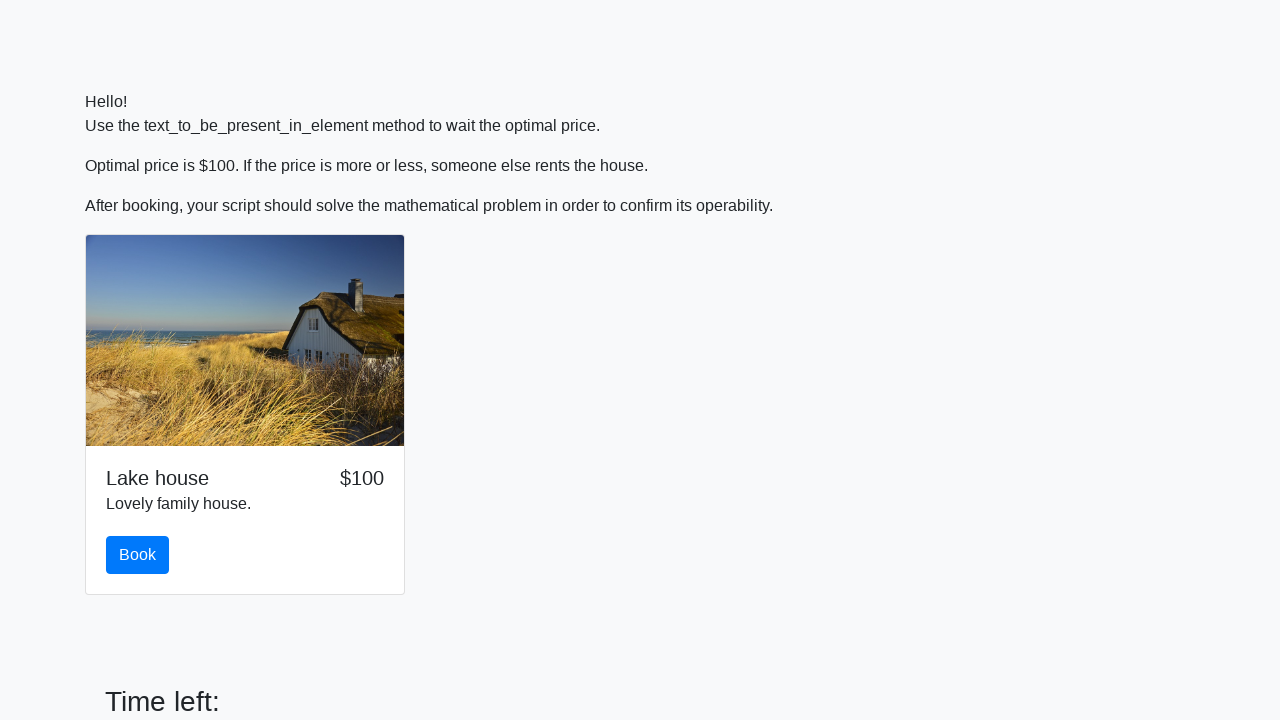

Retrieved x value from input_value element: 411
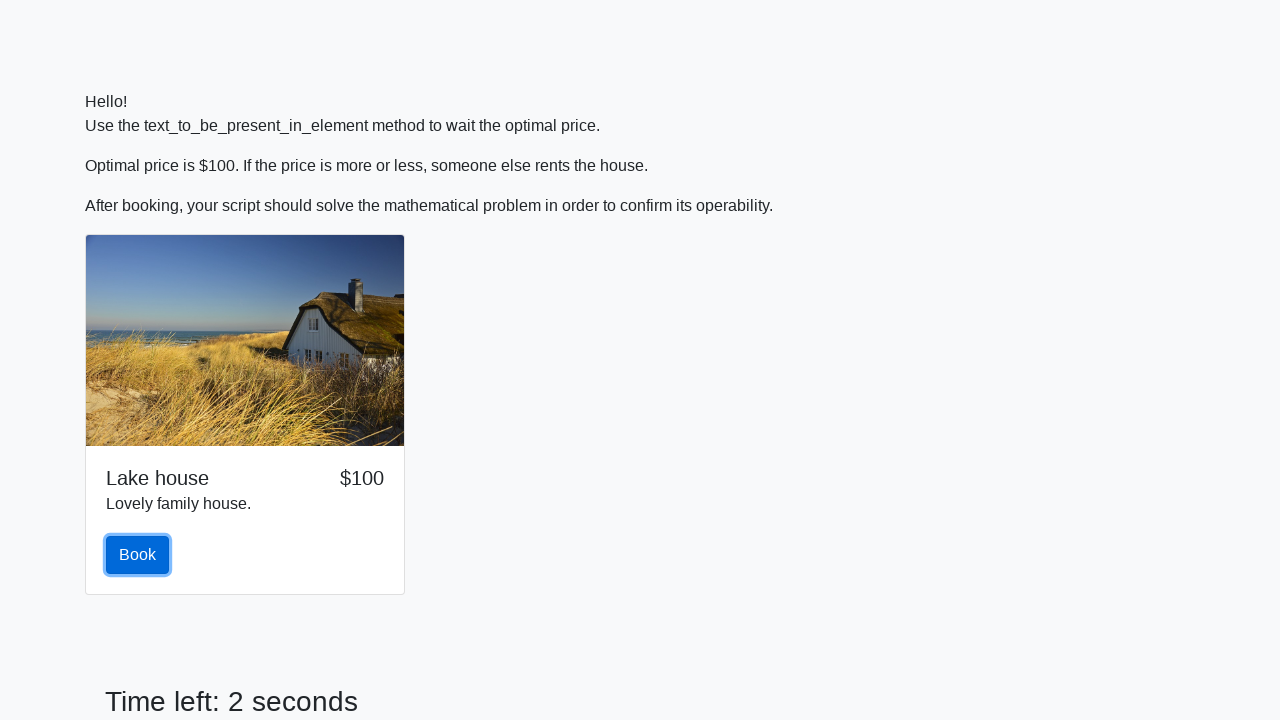

Calculated y = log(|12*sin(411)|) = 1.8339091236143168
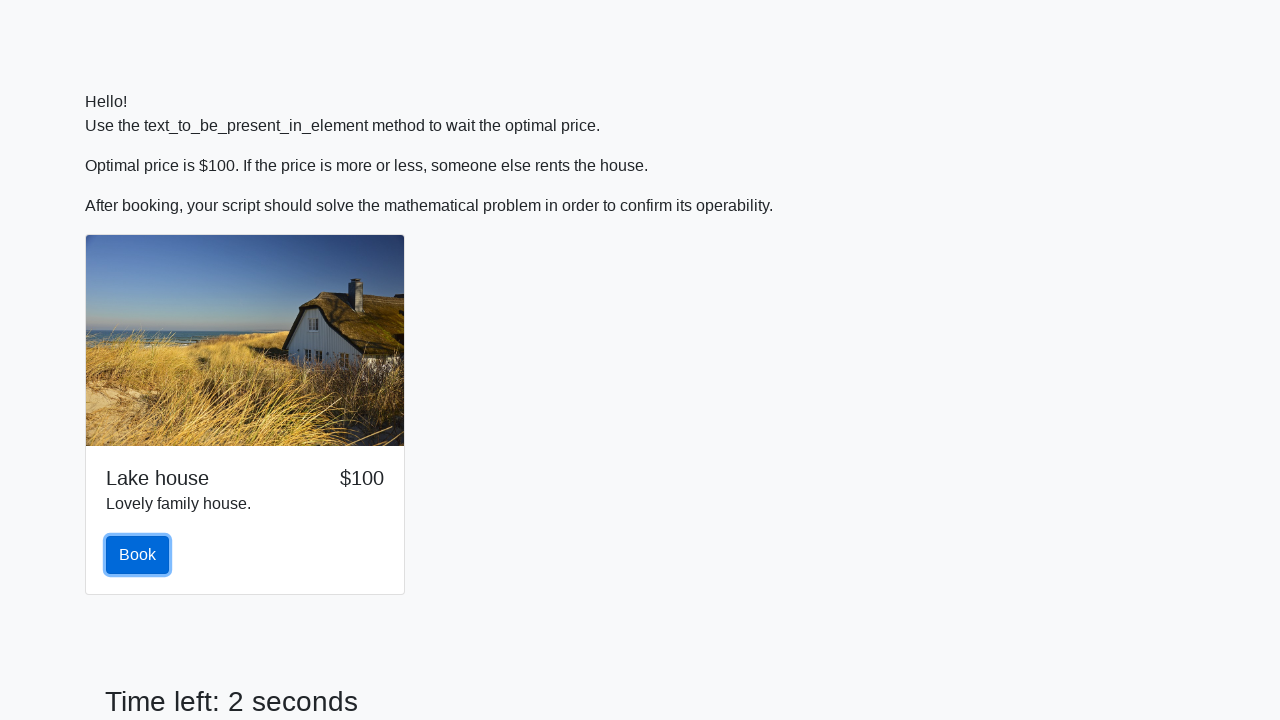

Filled answer field with calculated value: 1.8339091236143168 on #answer
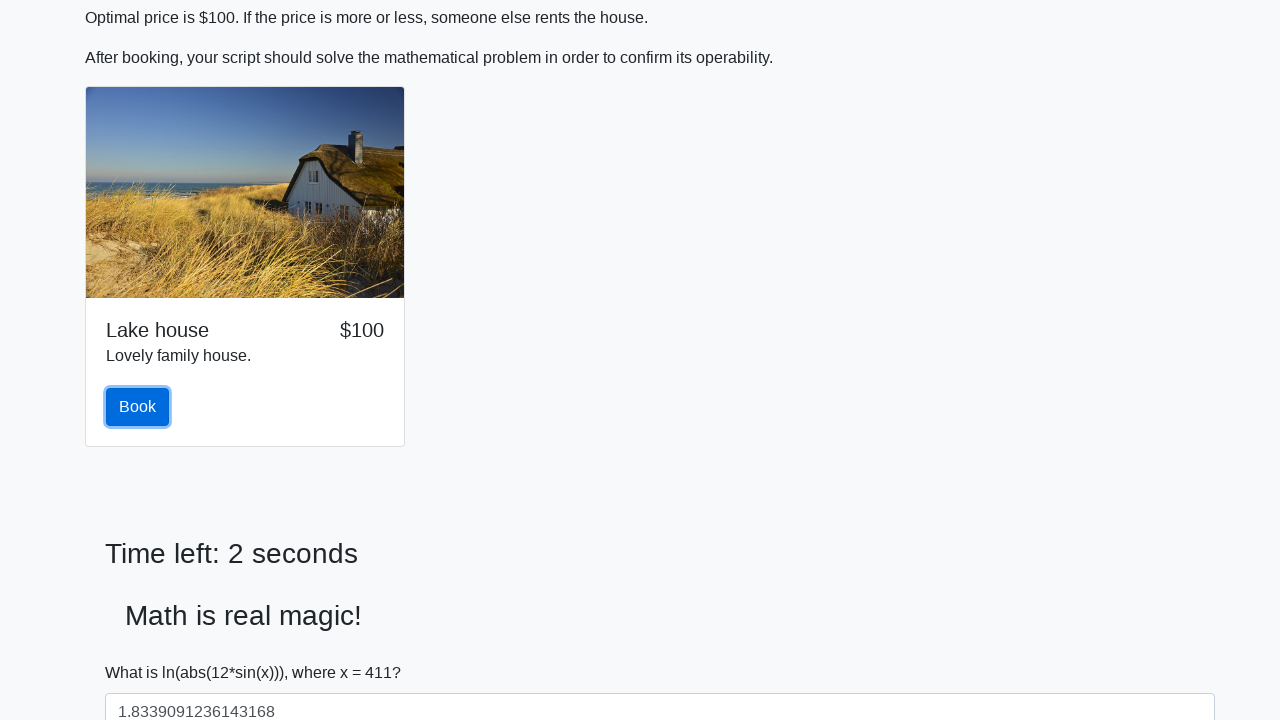

Clicked the solve button to submit the solution at (143, 651) on #solve
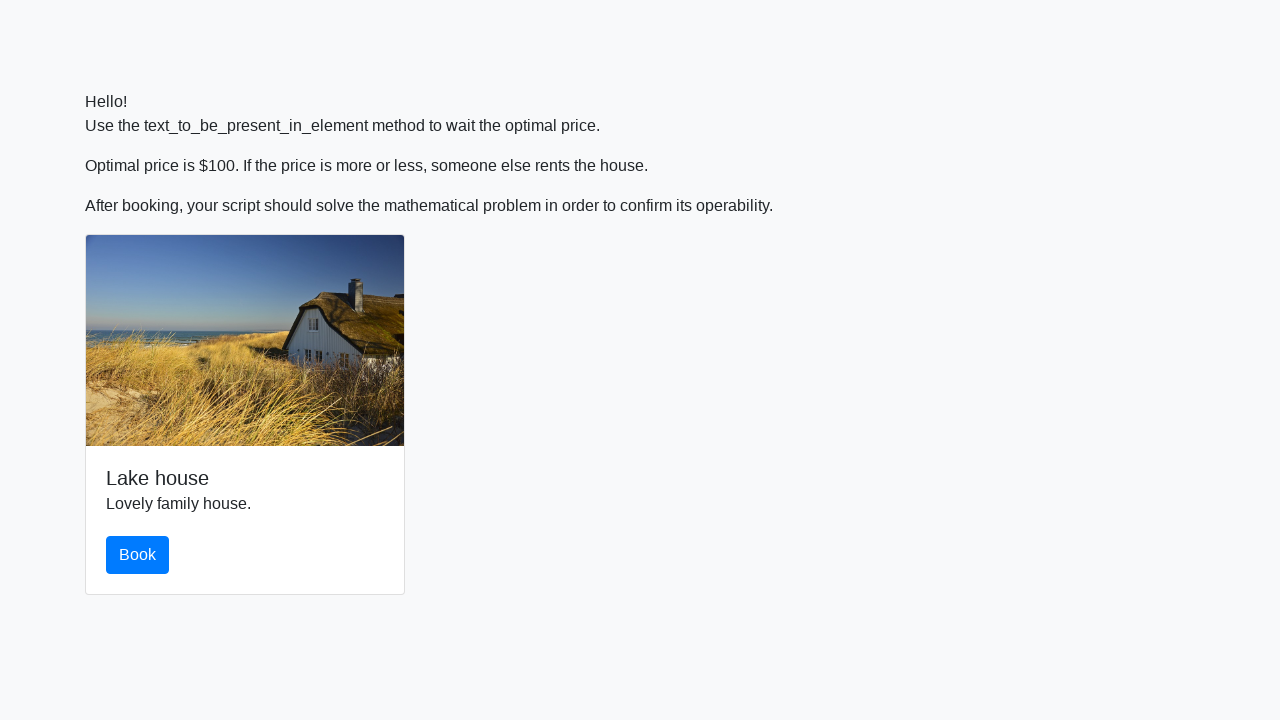

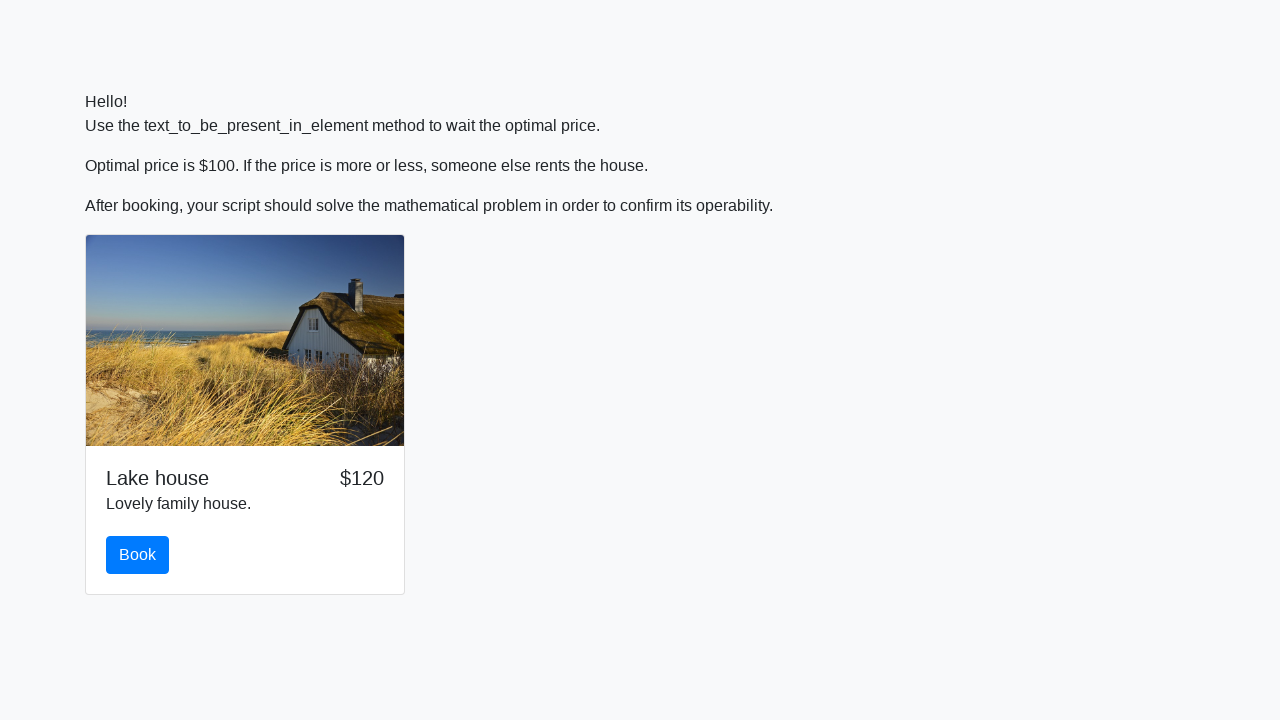